Tests sending a space key press to a specific element and verifies the result text displays the correct key pressed.

Starting URL: http://the-internet.herokuapp.com/key_presses

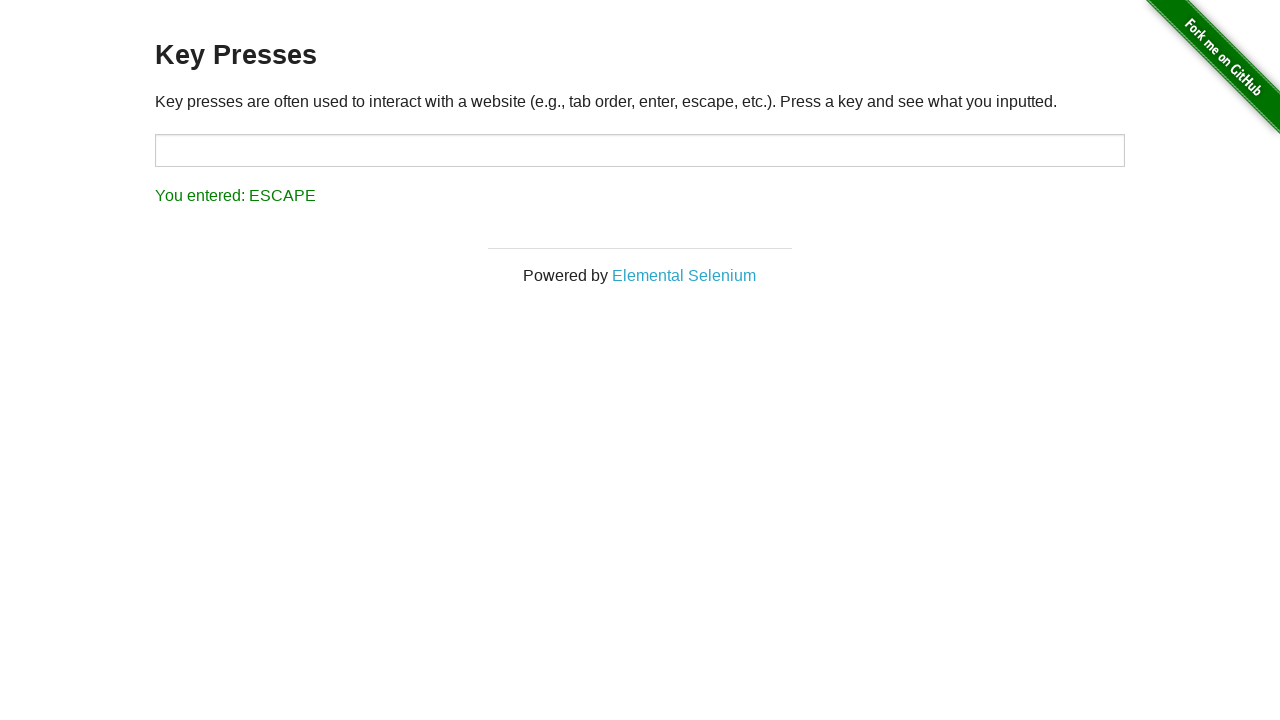

Navigated to key presses test page
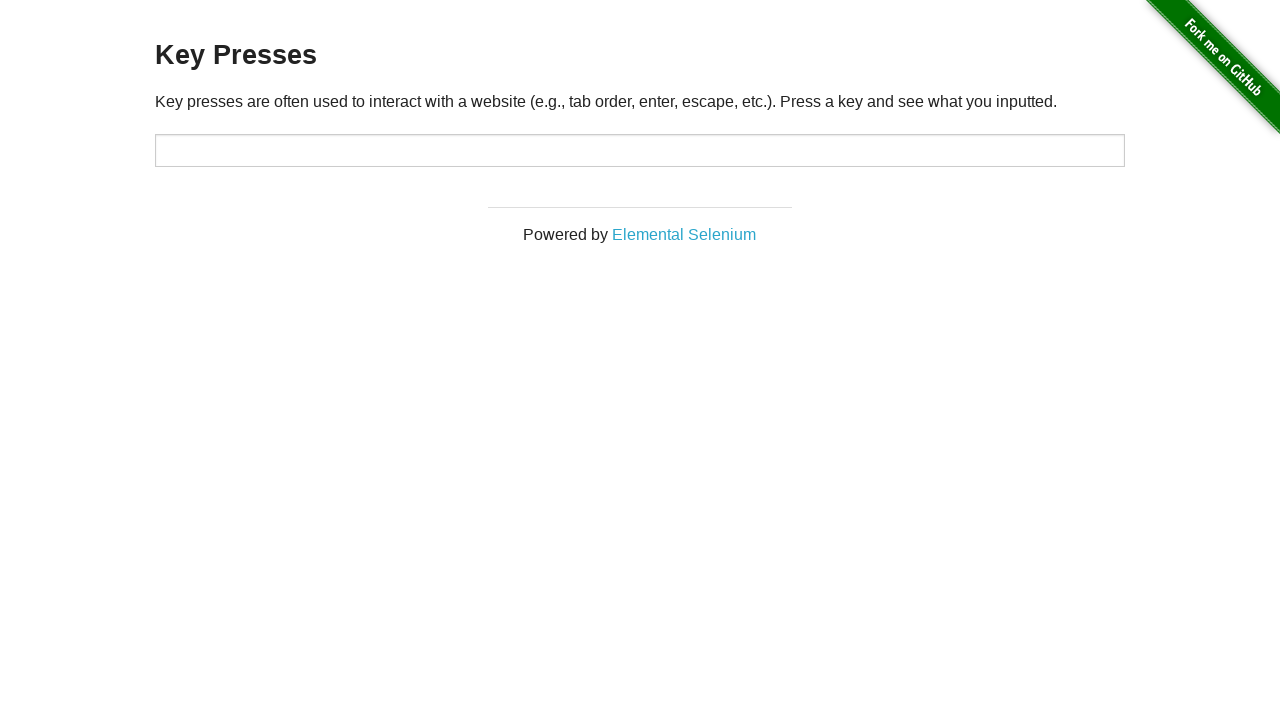

Sent space key press to target element on #target
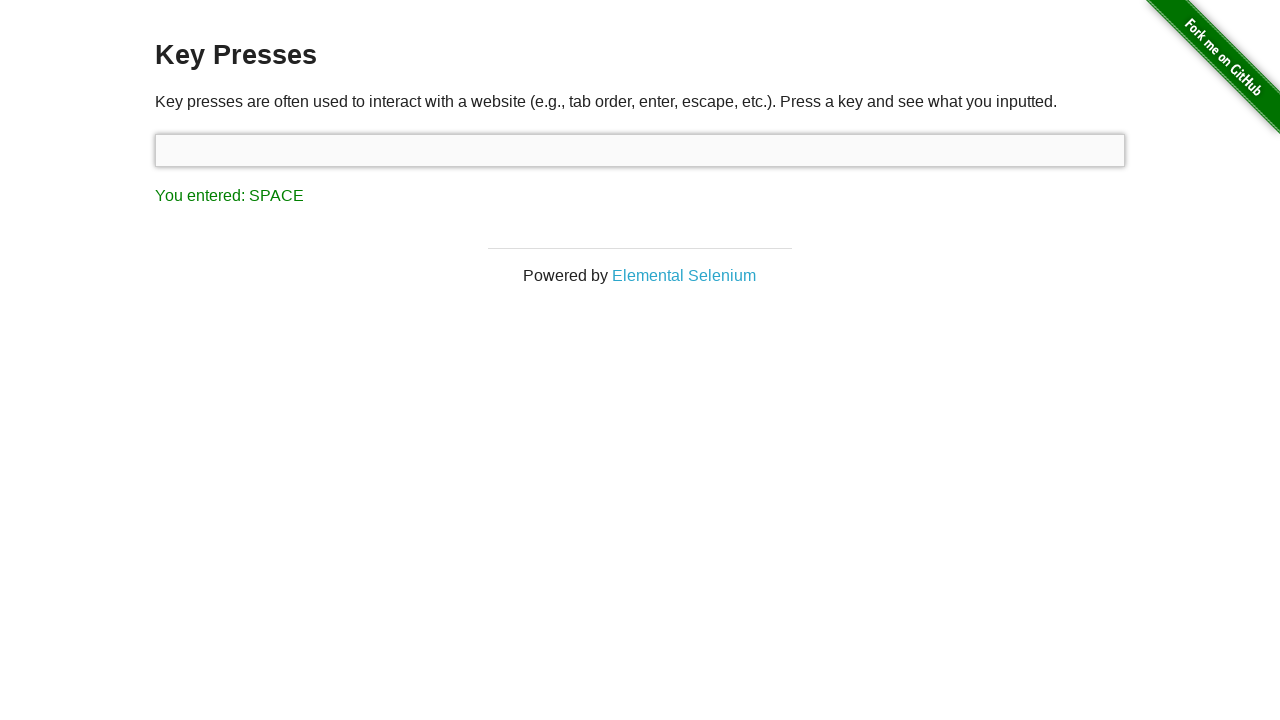

Result element loaded
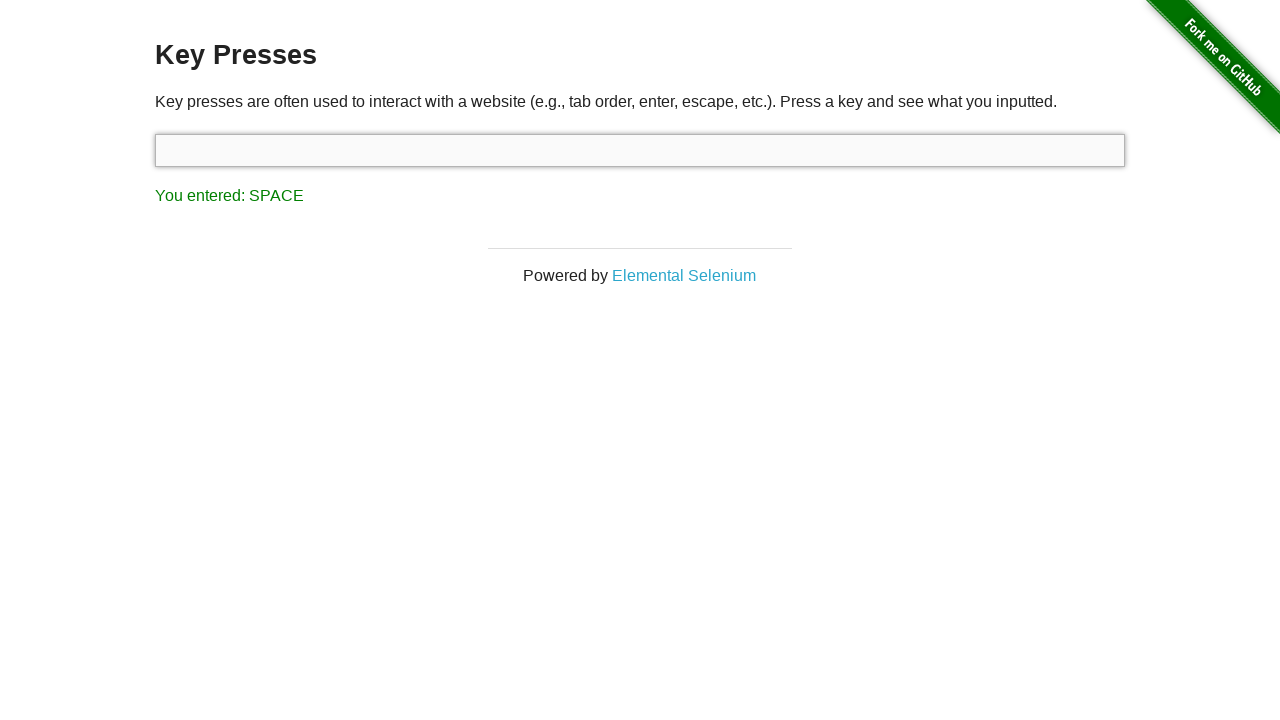

Retrieved result text content
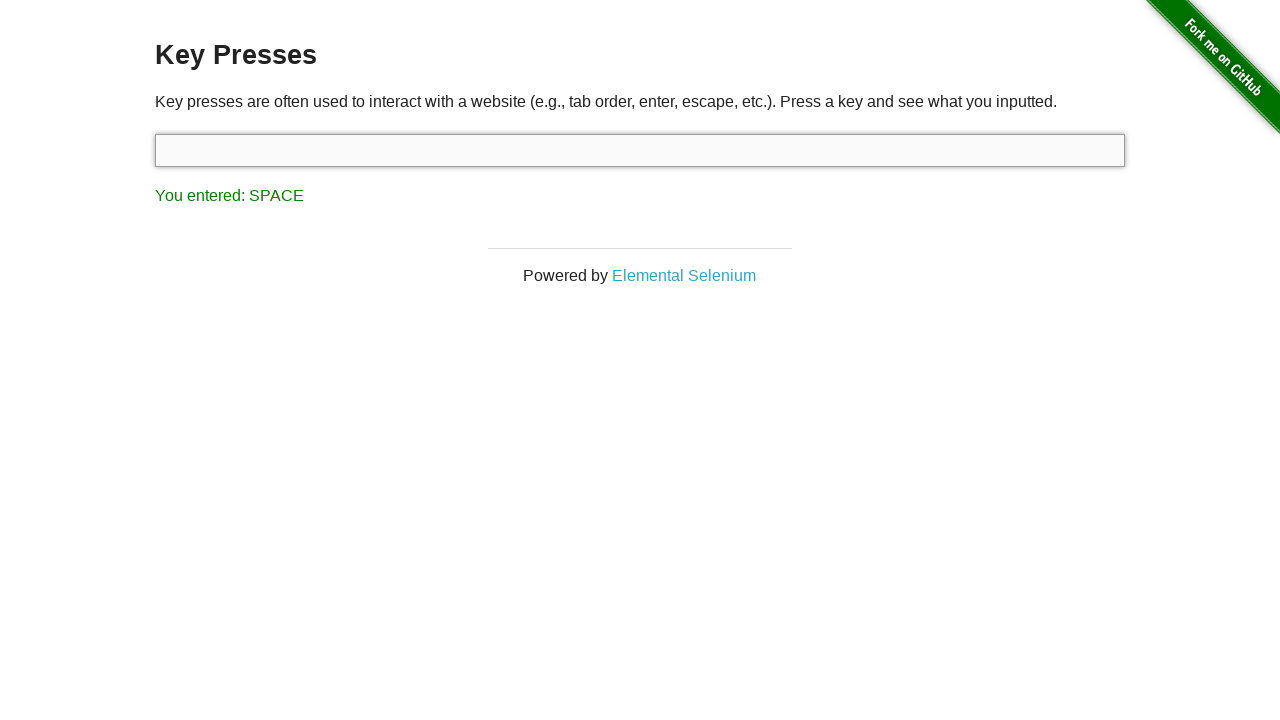

Verified result text displays 'You entered: SPACE'
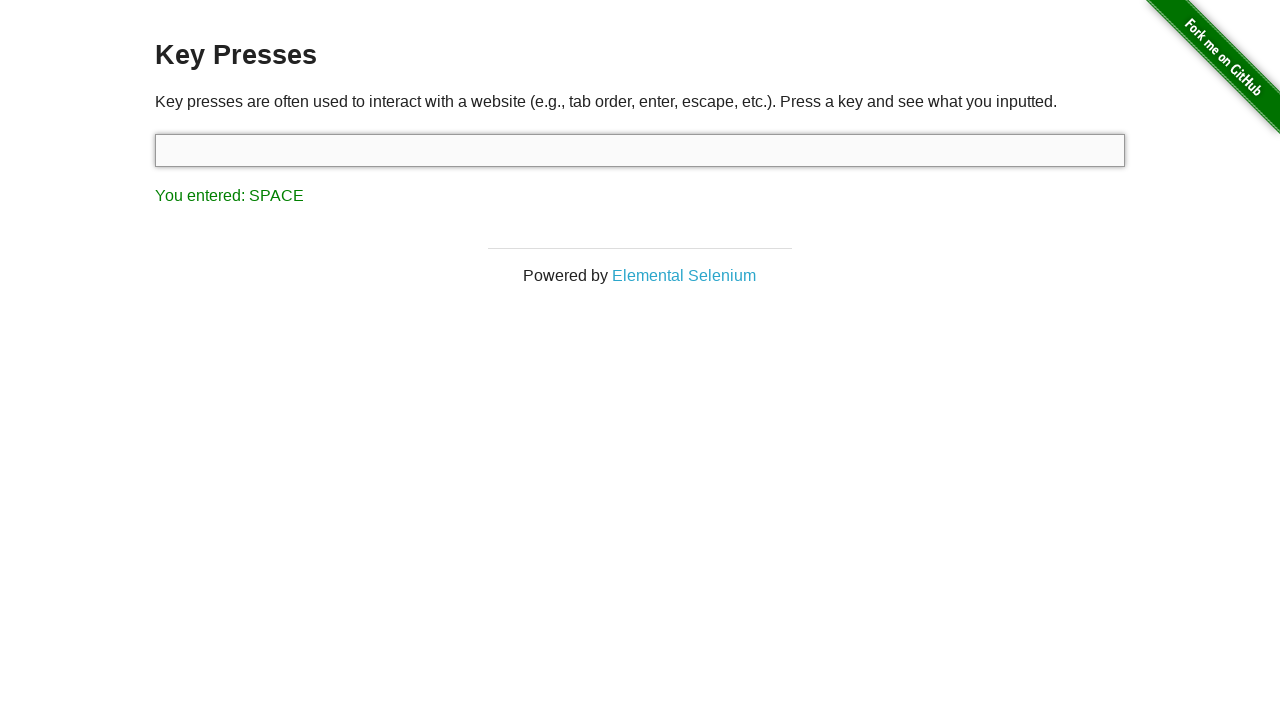

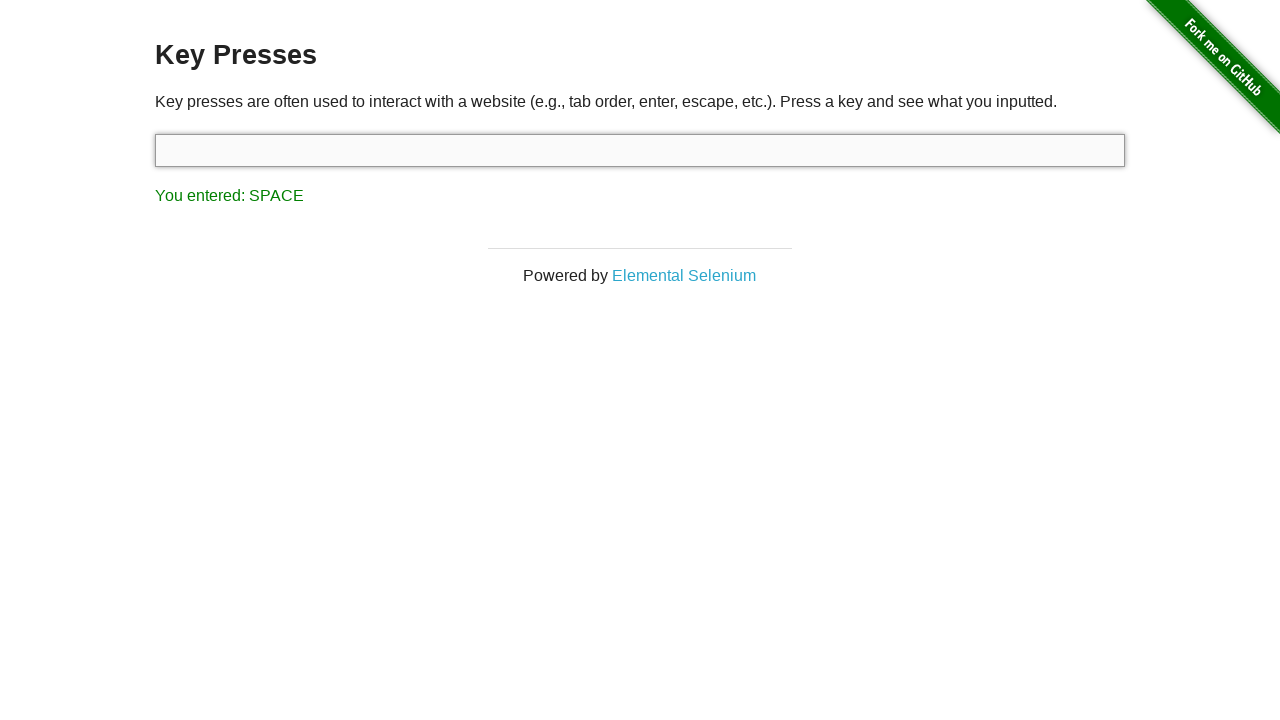